Tests form input by filling a name field and verifying the value was entered correctly.

Starting URL: https://mdn.github.io/learning-area/tools-testing/cross-browser-testing/accessibility/native-keyboard-accessibility.html

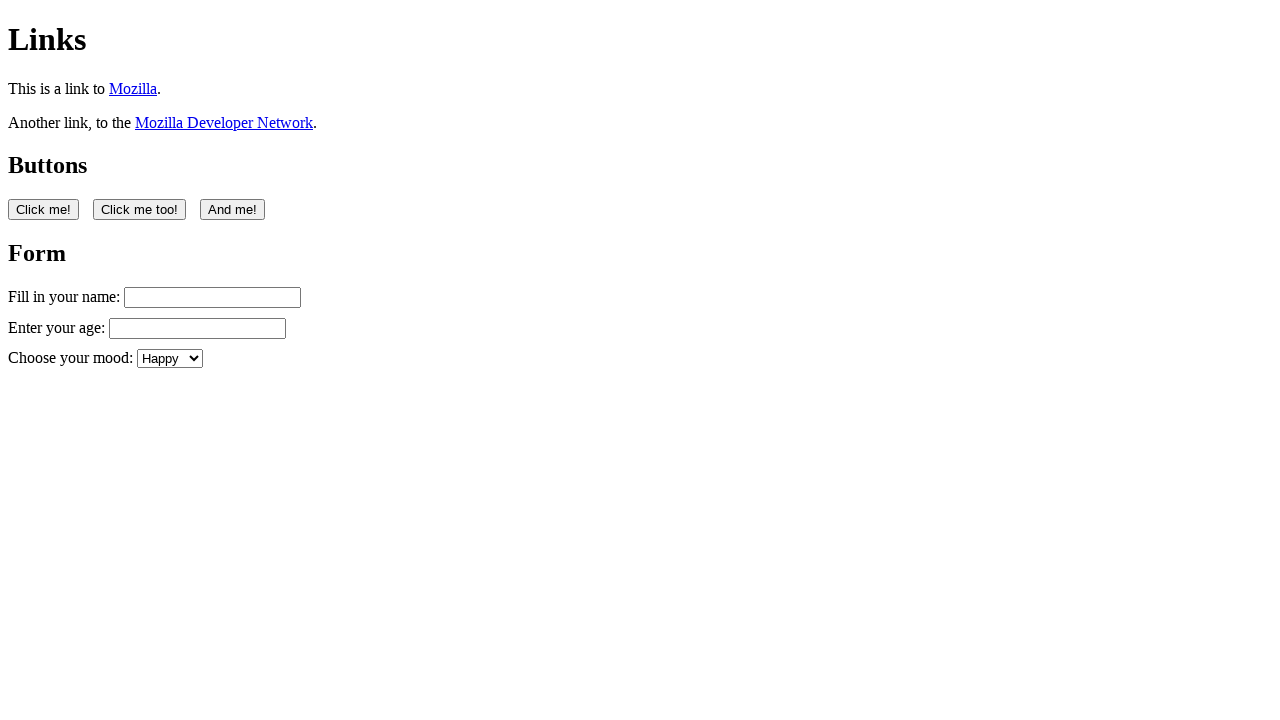

Navigated to form validation test page
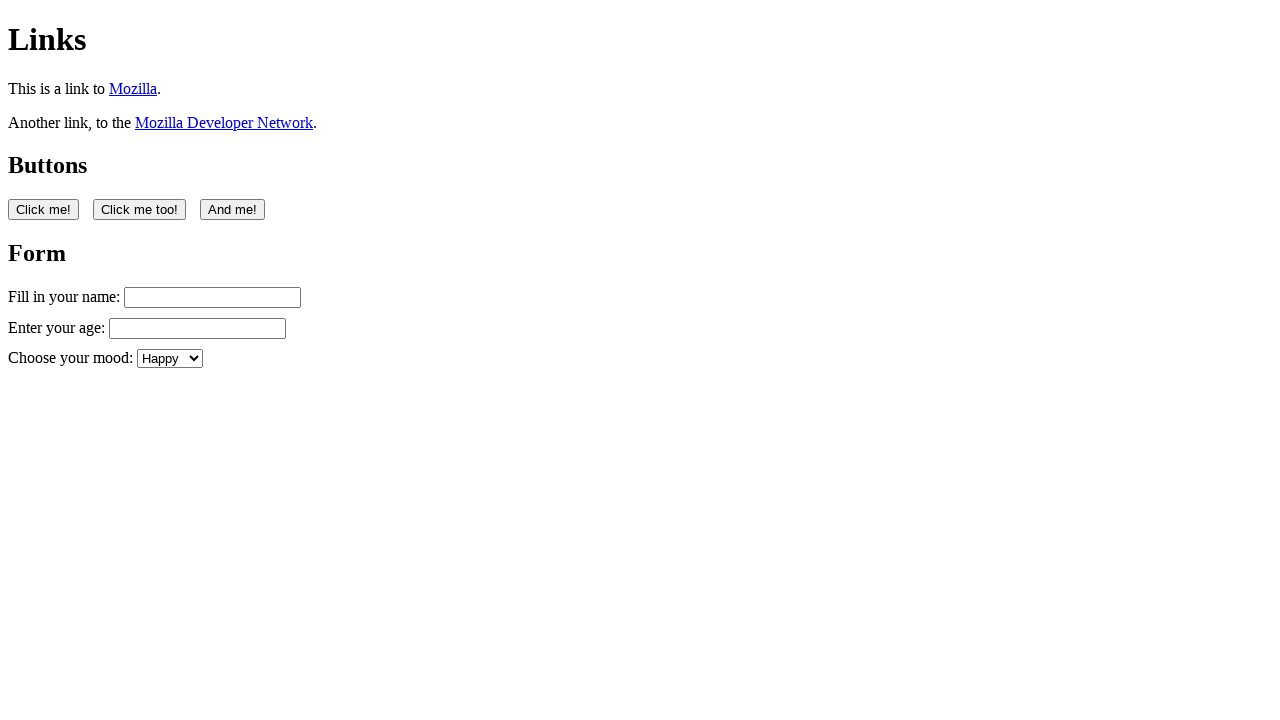

Filled name field with 'Bob Smith' on #name
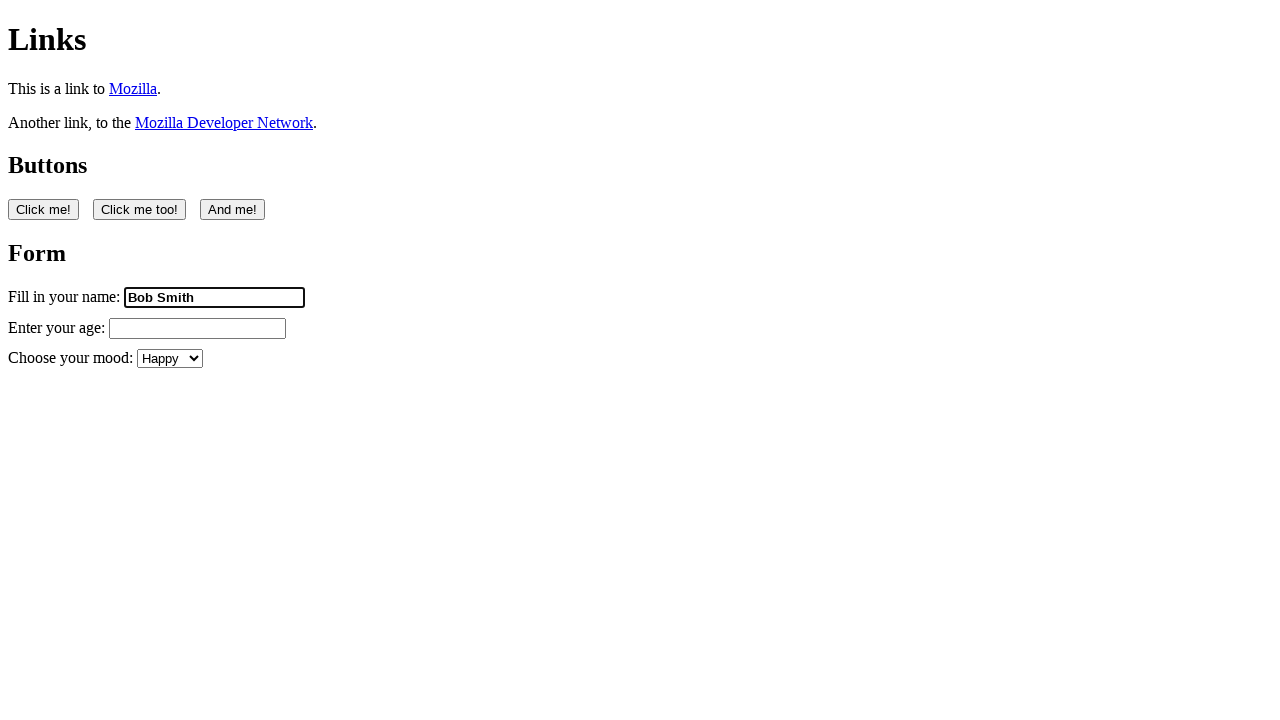

Waited 1000ms for form processing
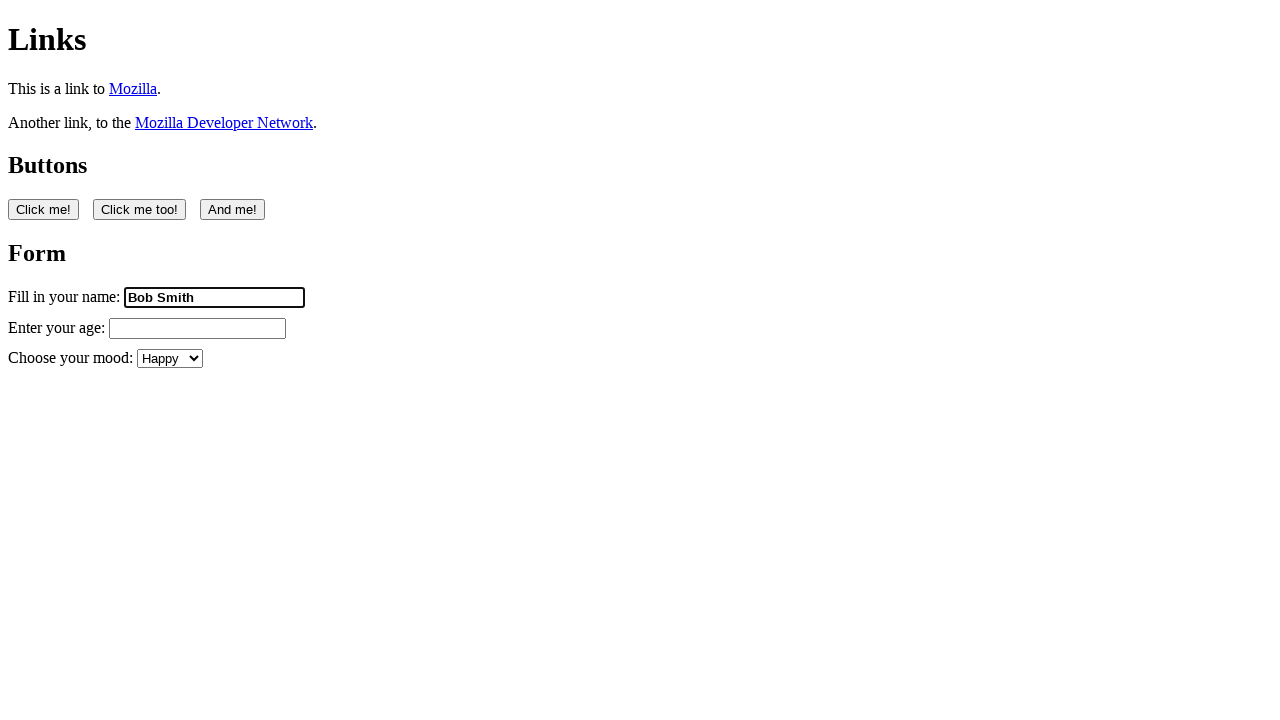

Retrieved value from name field
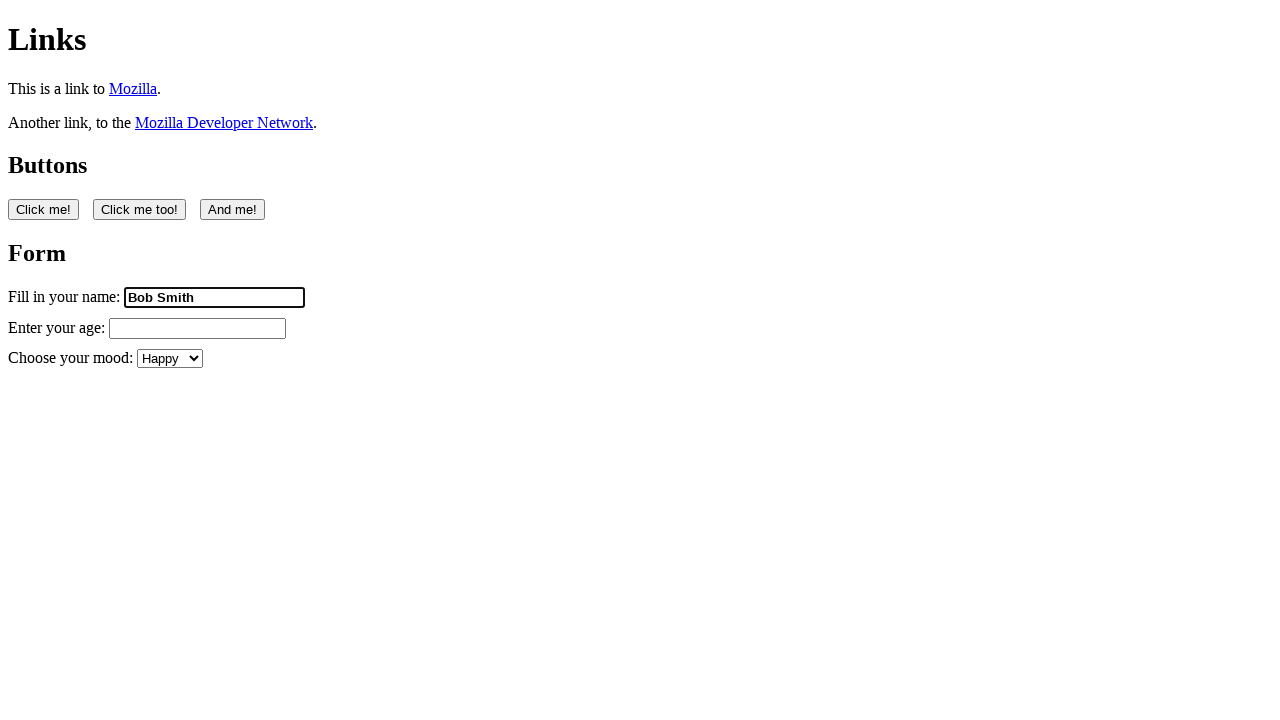

Verified form input was successfully filled with value: 'Bob Smith'
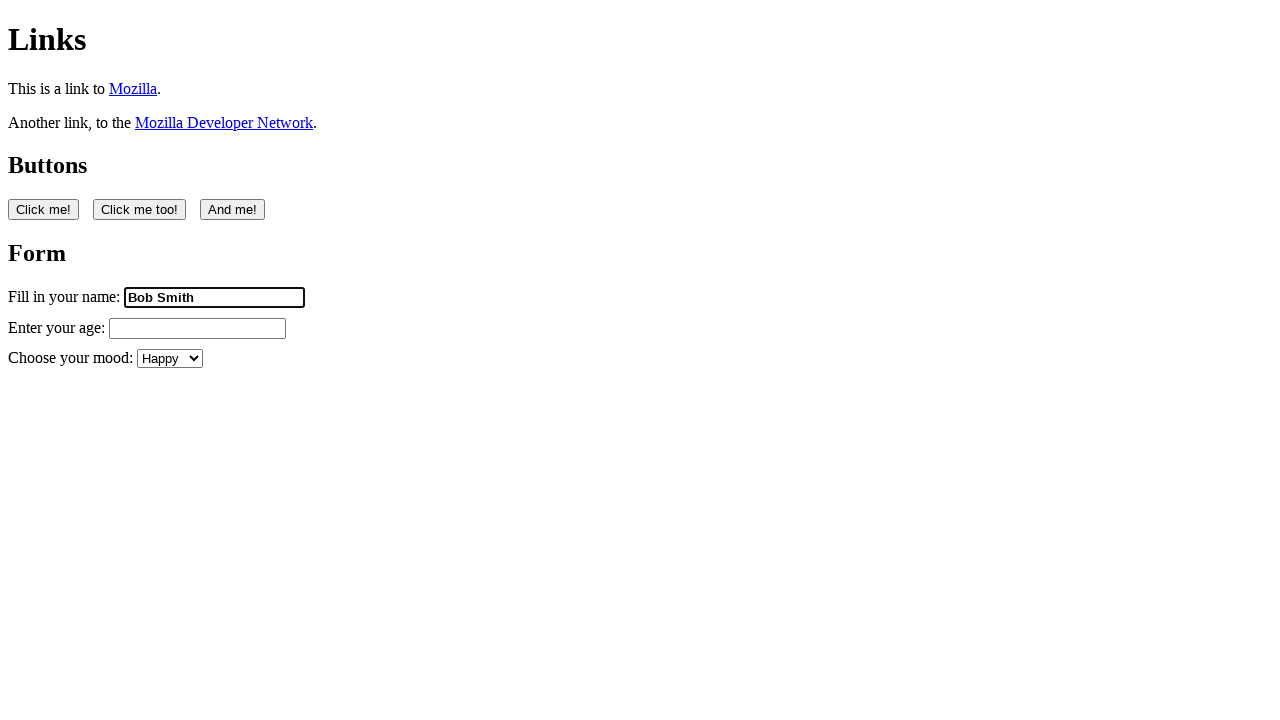

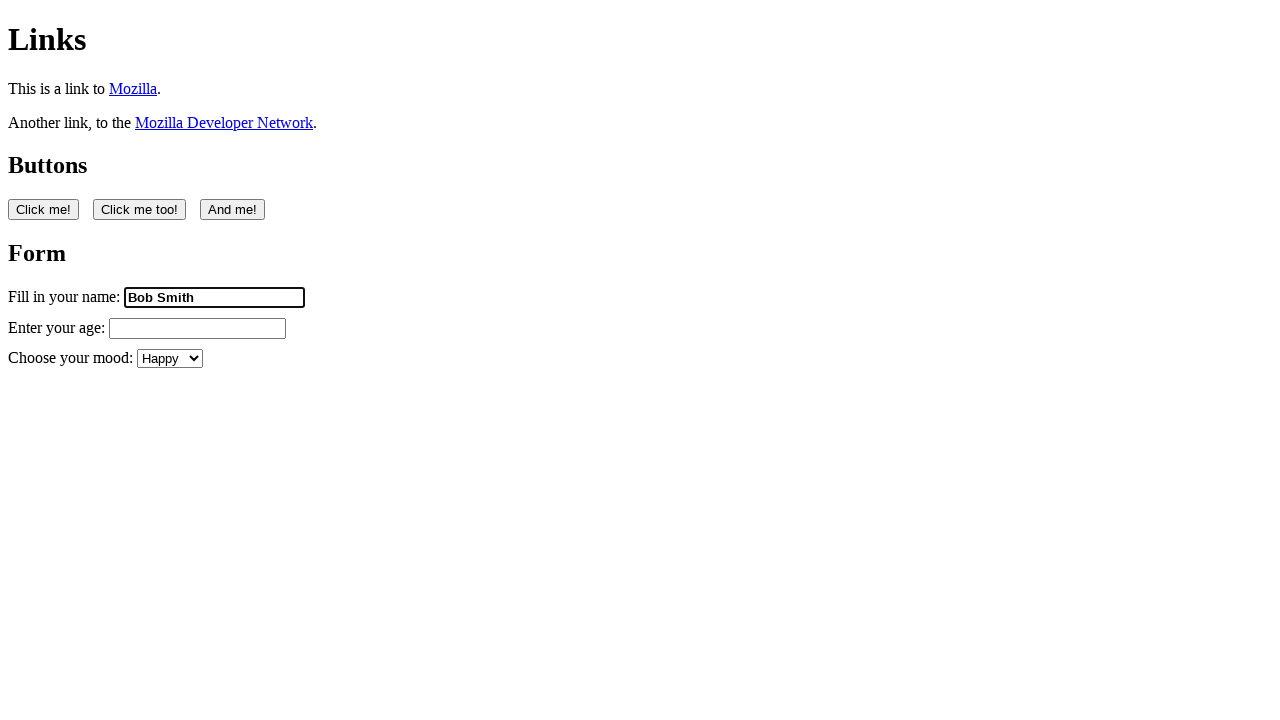